Opens Peking University's homepage and waits for the page to load completely

Starting URL: https://www.pku.edu.cn

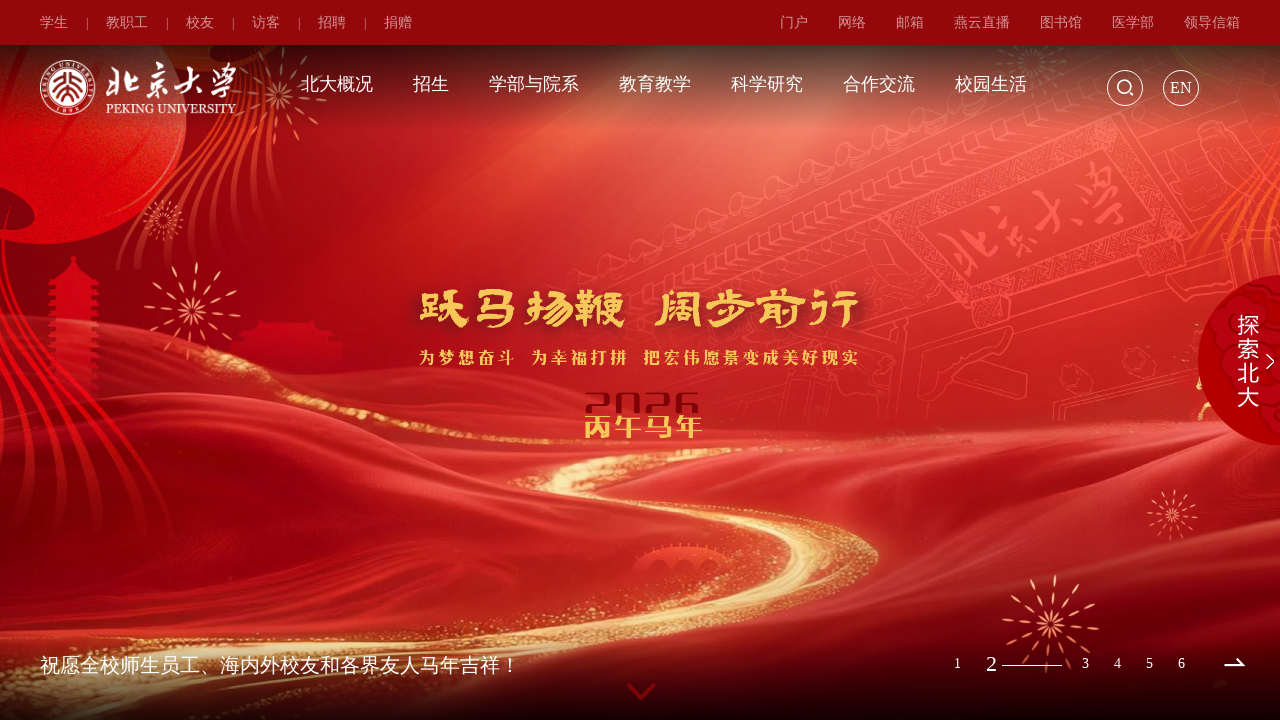

Page DOM content loaded
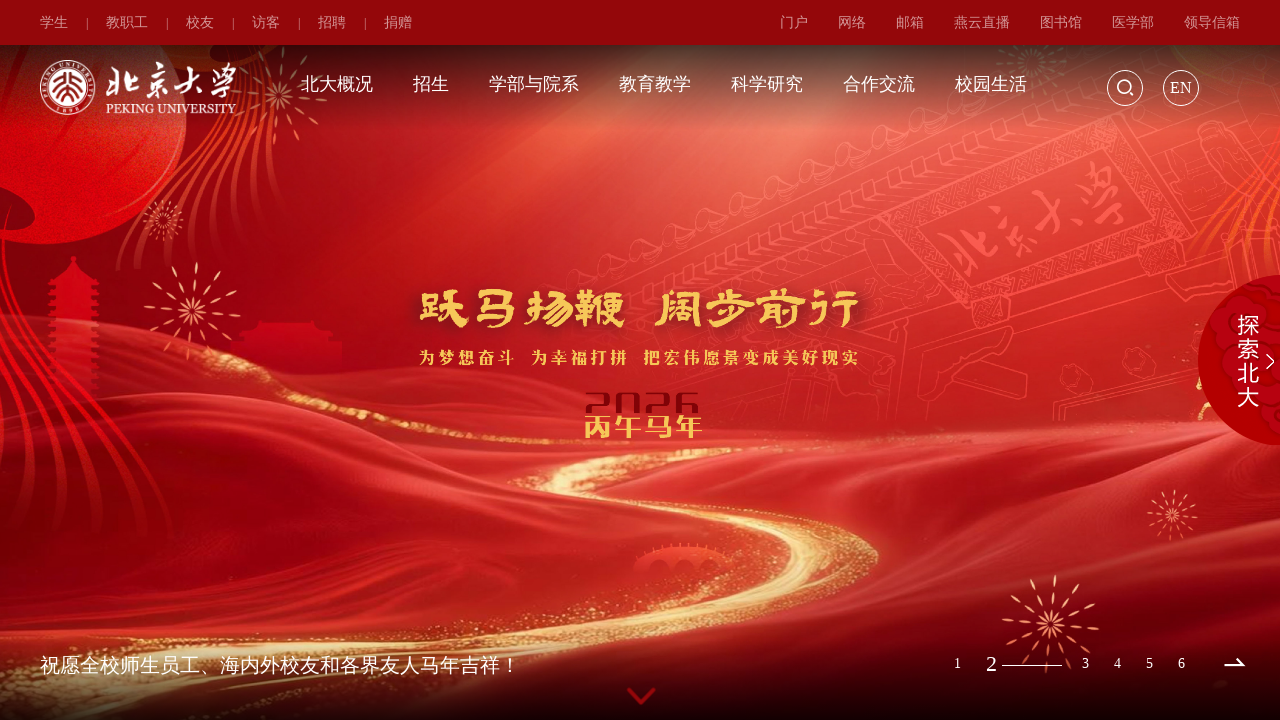

Body element is visible on Peking University homepage
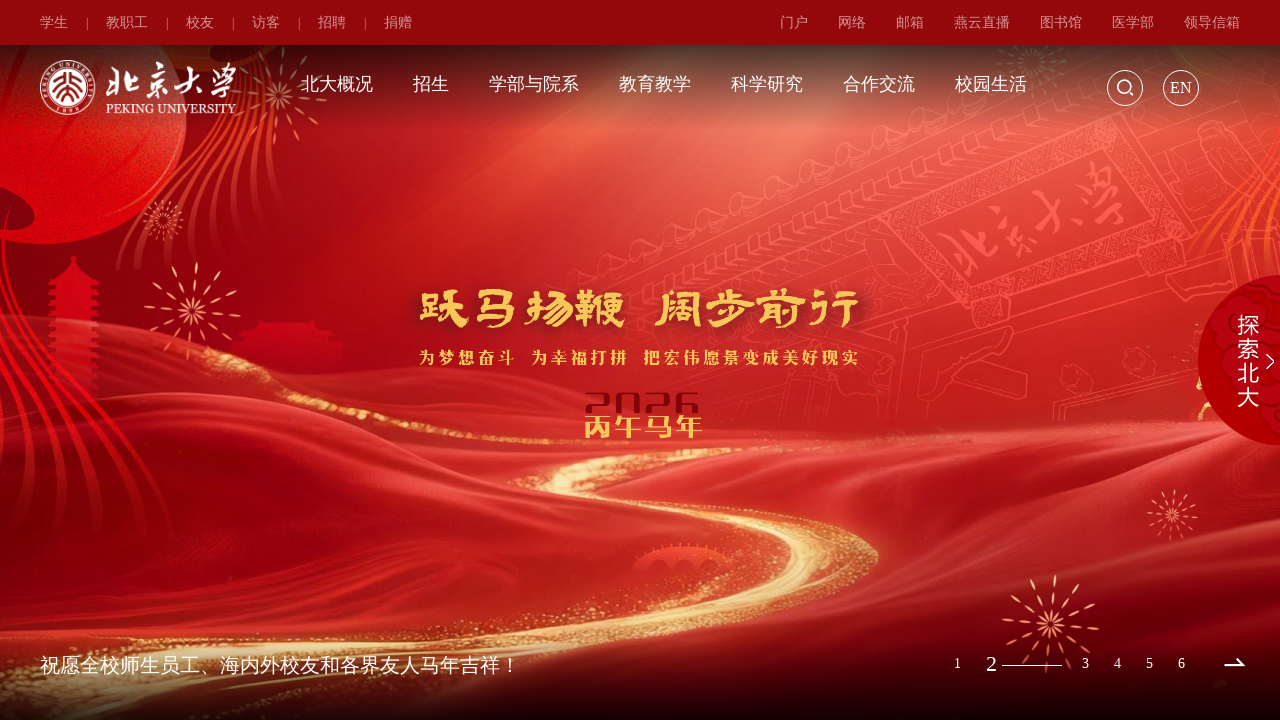

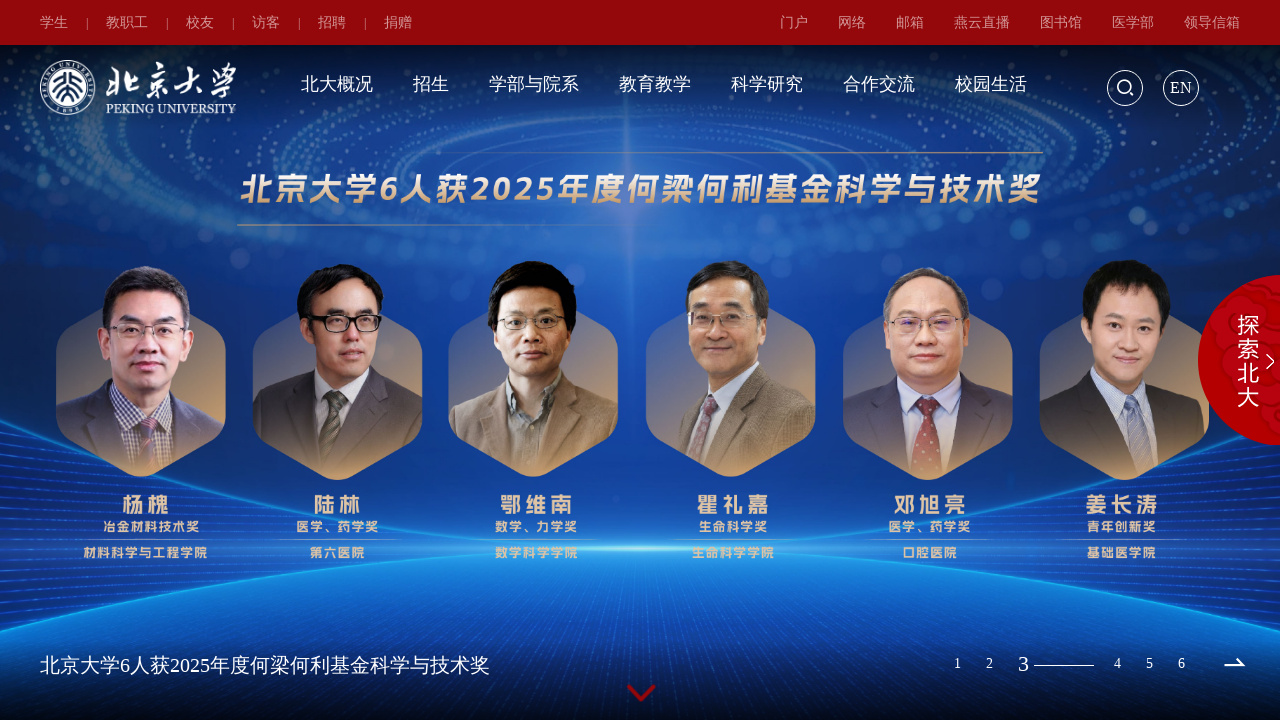